Tests a registration form by filling in personal information fields (name, email, phone, address) and submitting the form, then verifies successful registration message appears.

Starting URL: http://suninjuly.github.io/registration1.html

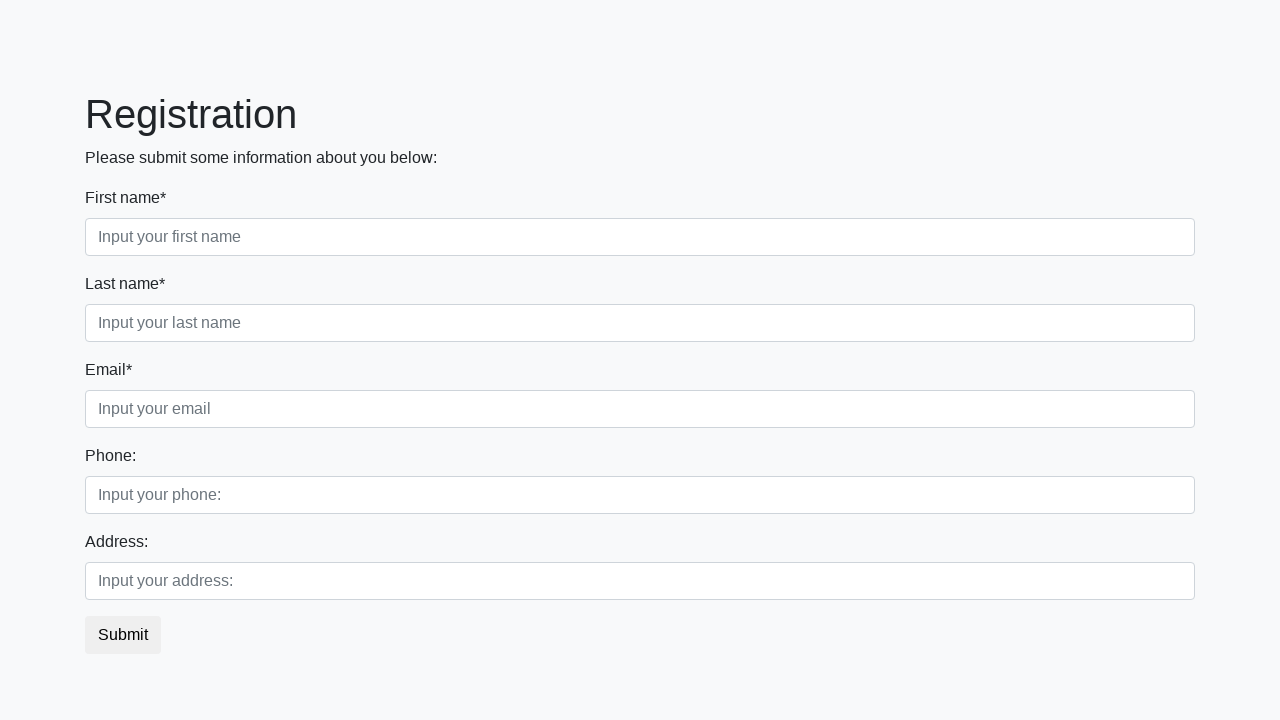

Filled first name field with 'Erdem' on .first
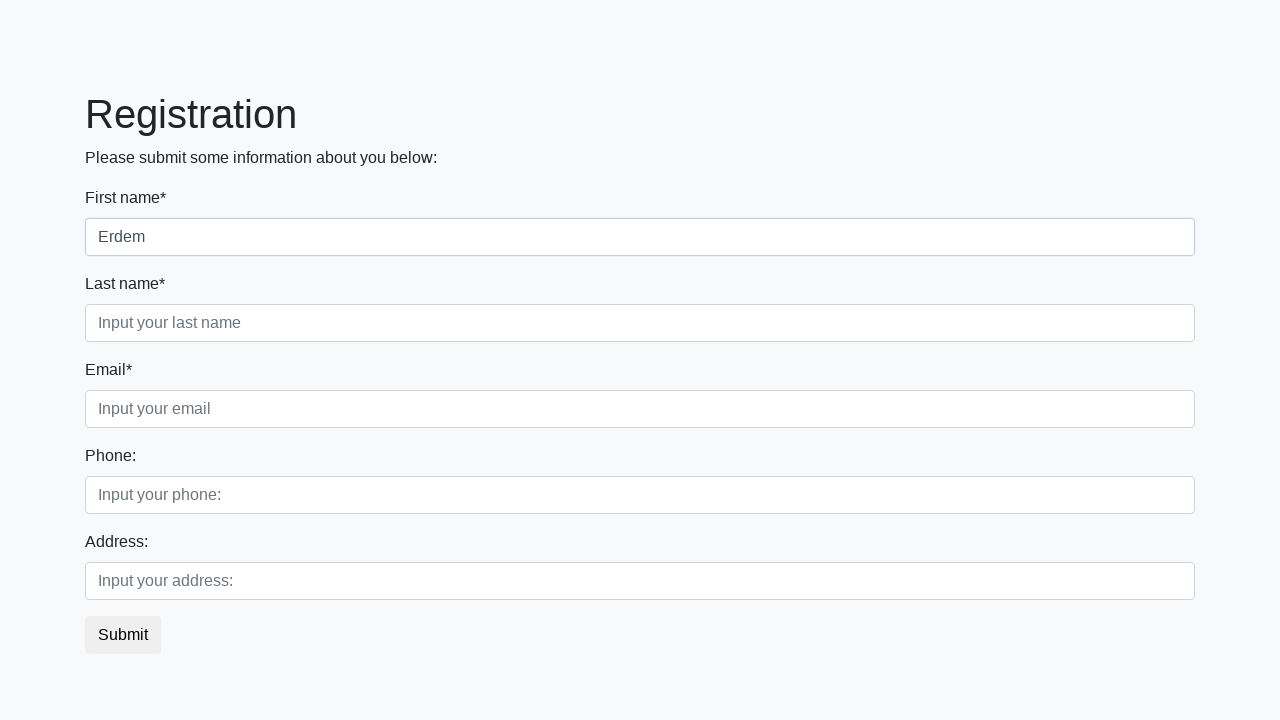

Filled second name/middle initial field with 'M' on .second
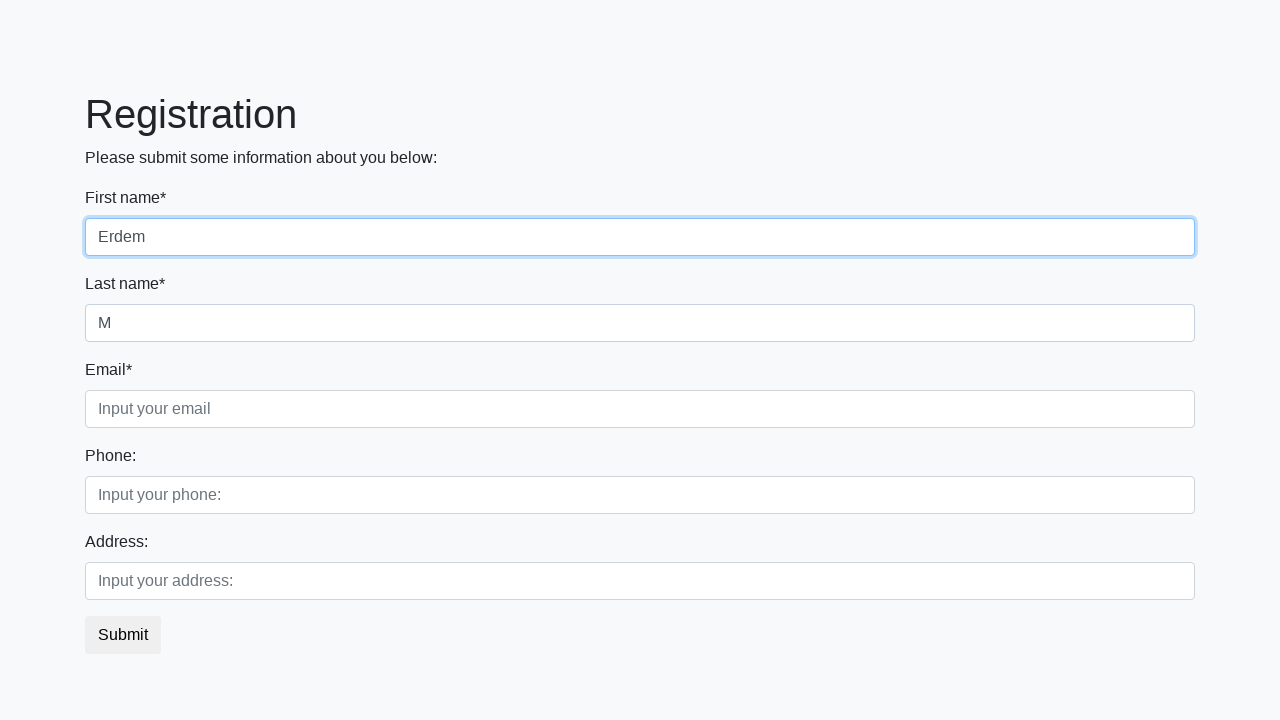

Filled email field with 'erd@gmail.com' on .third
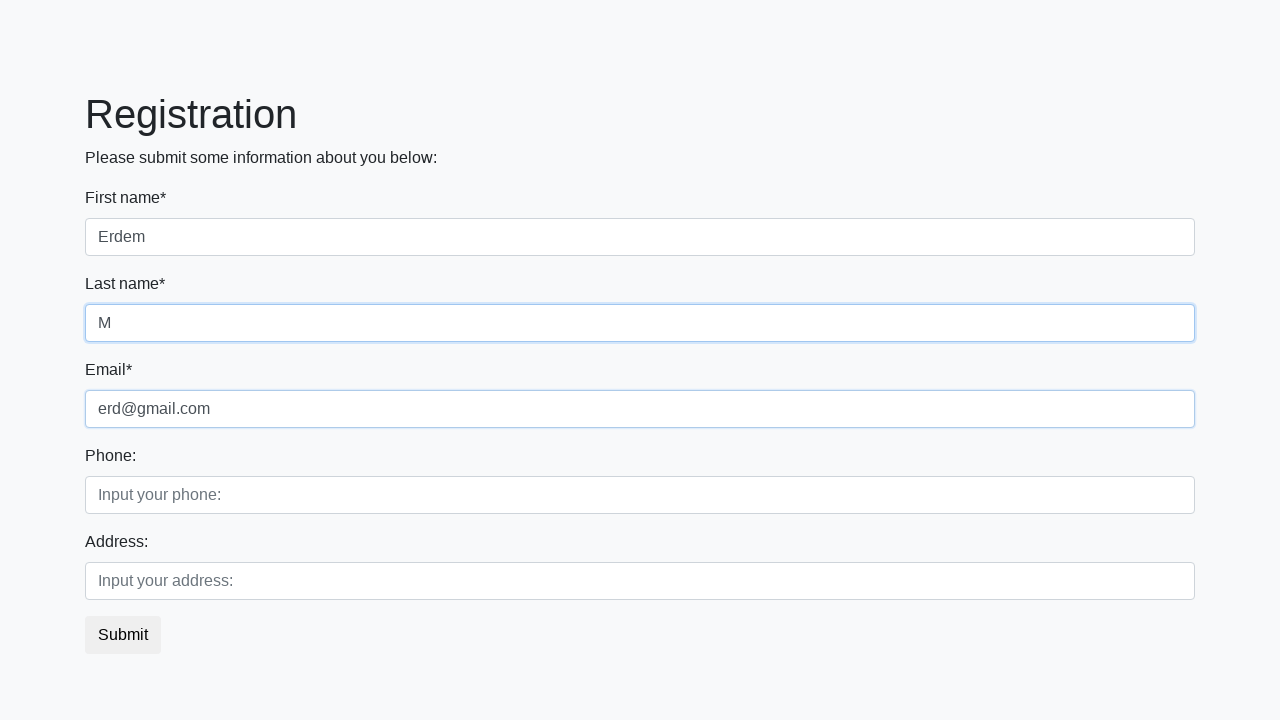

Filled phone field with '89885634115' on input[placeholder="Input your phone:"]
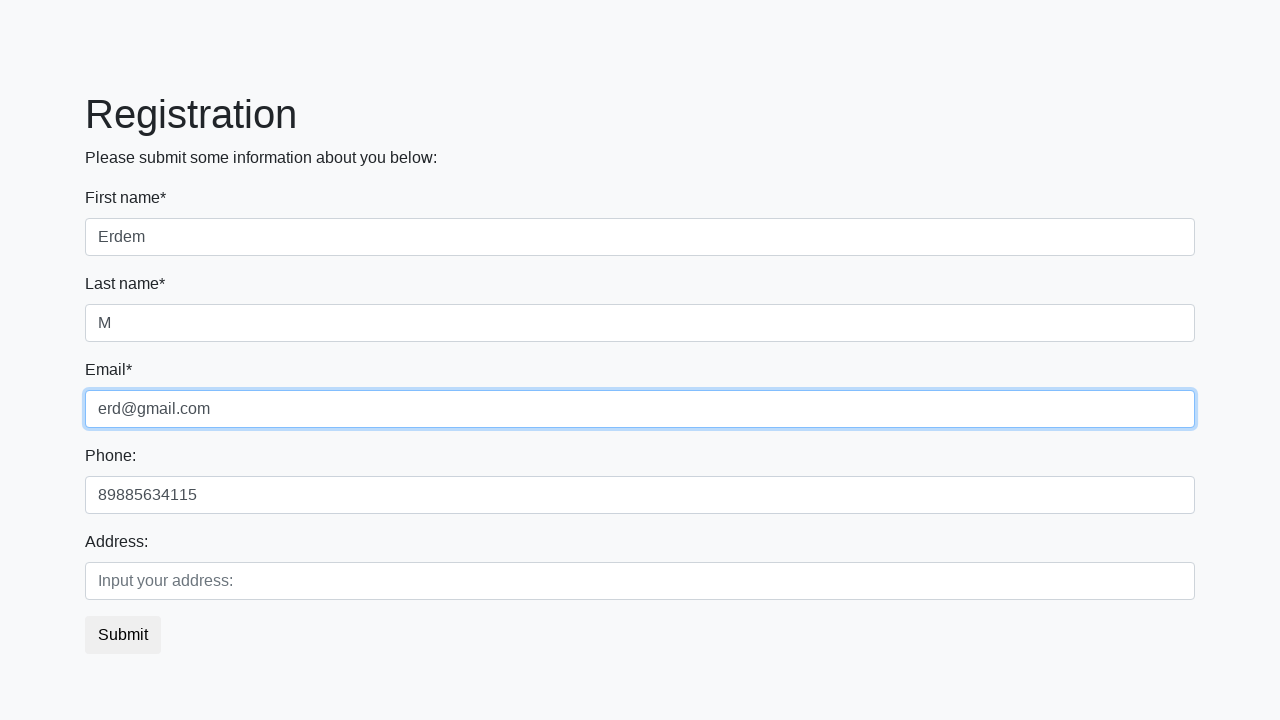

Filled address field with 'Russia' on input[placeholder="Input your address:"]
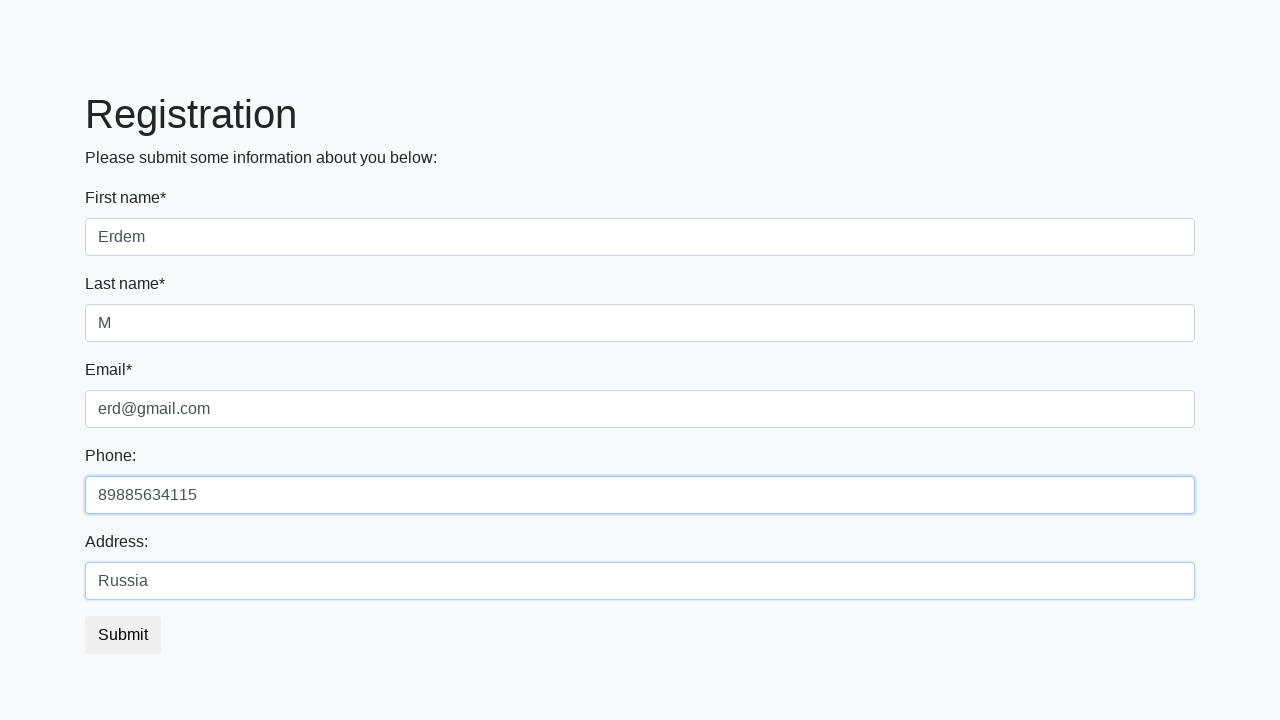

Clicked submit button to register at (123, 635) on button.btn
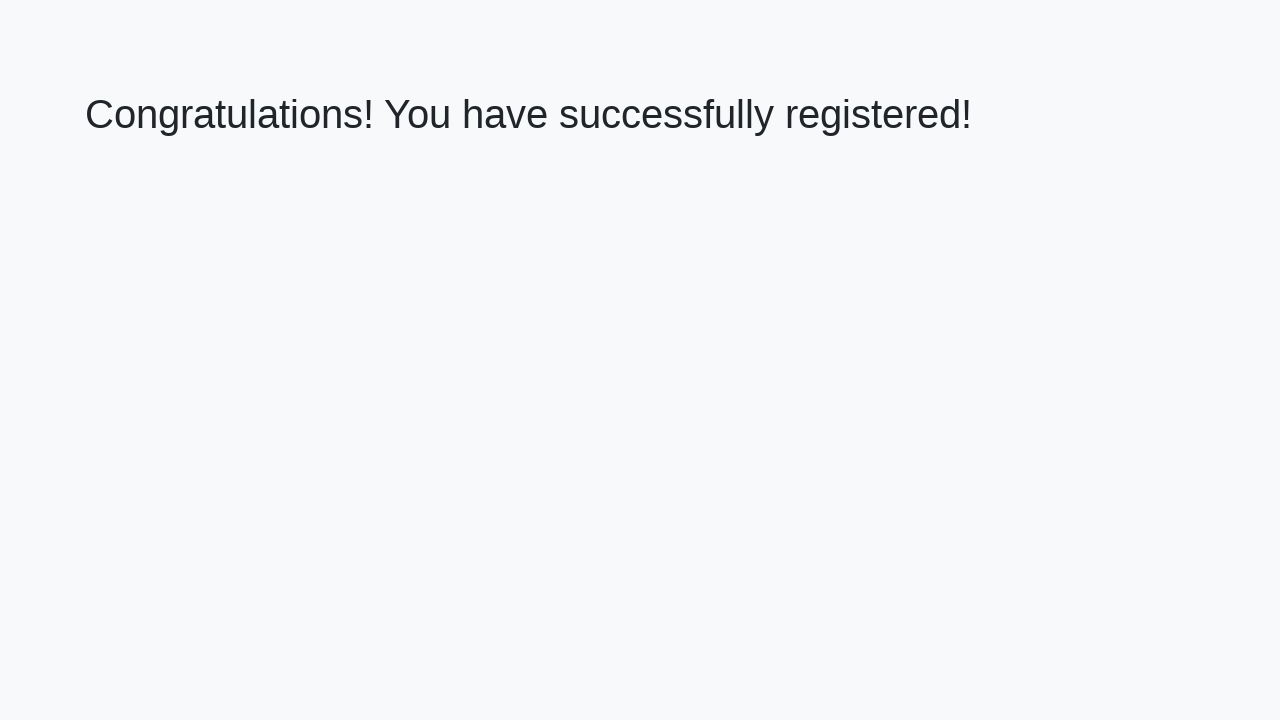

Success message element loaded
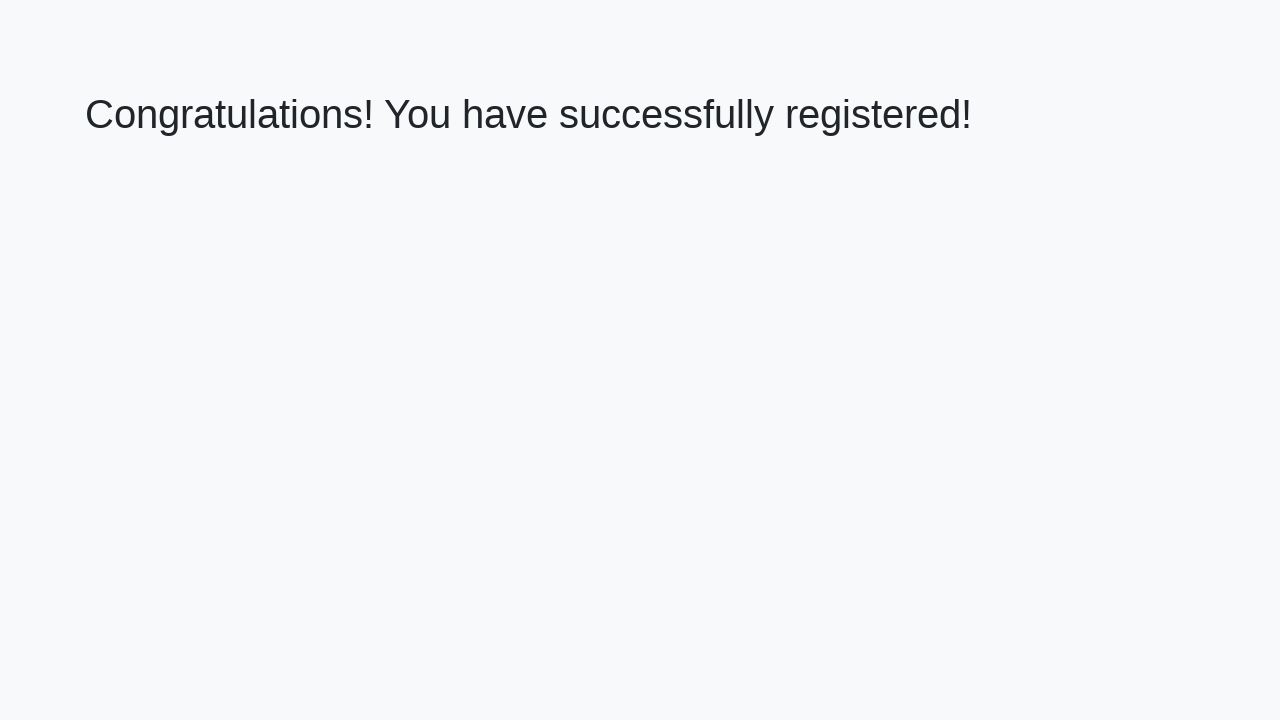

Retrieved success message text
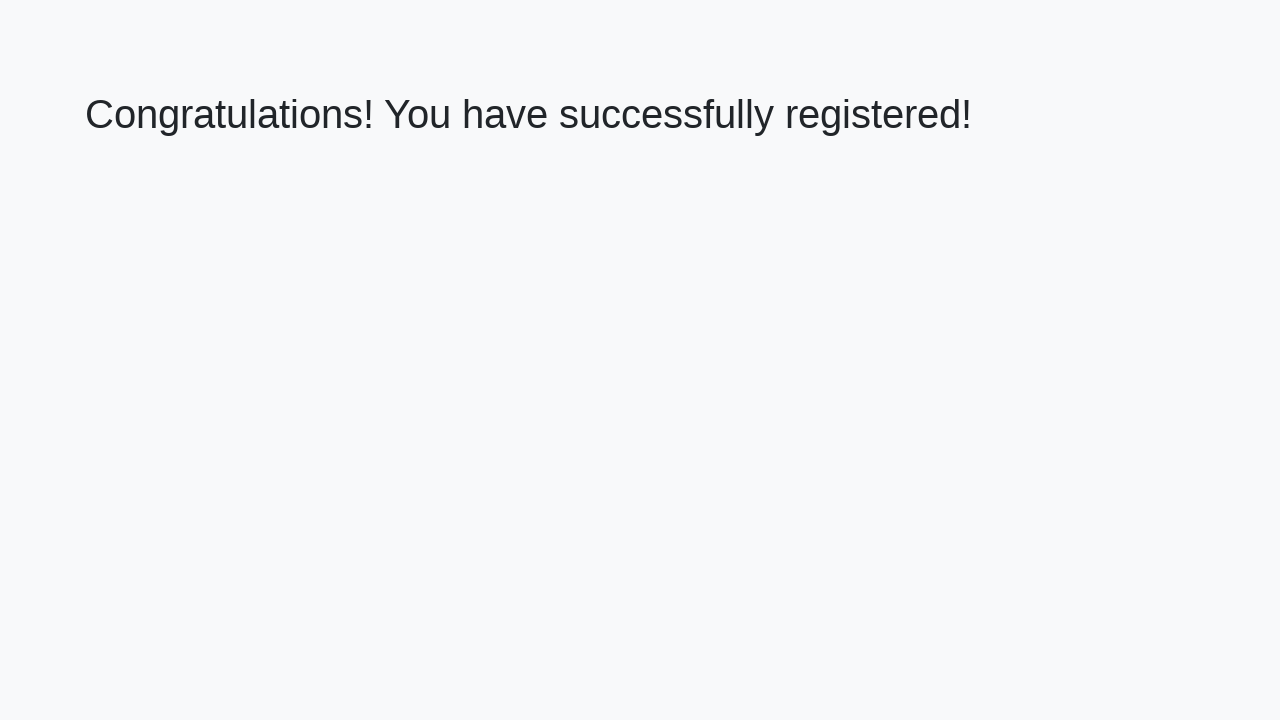

Verified success message: 'Congratulations! You have successfully registered!'
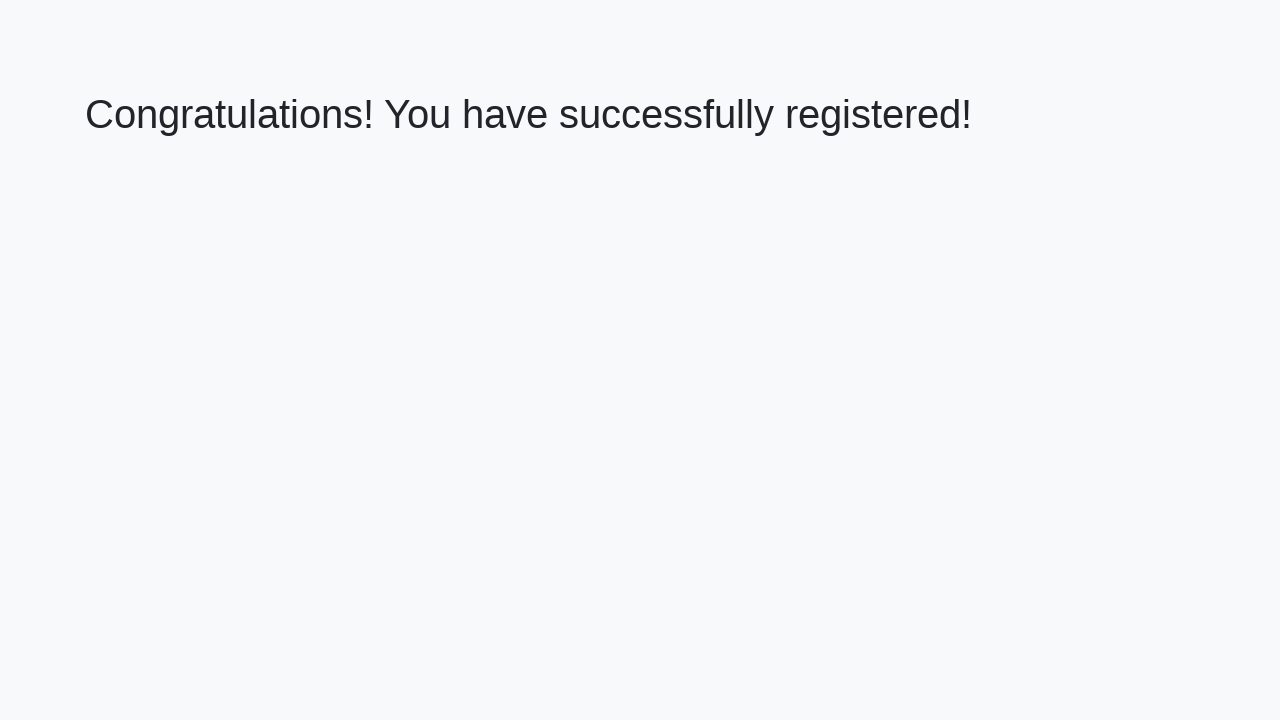

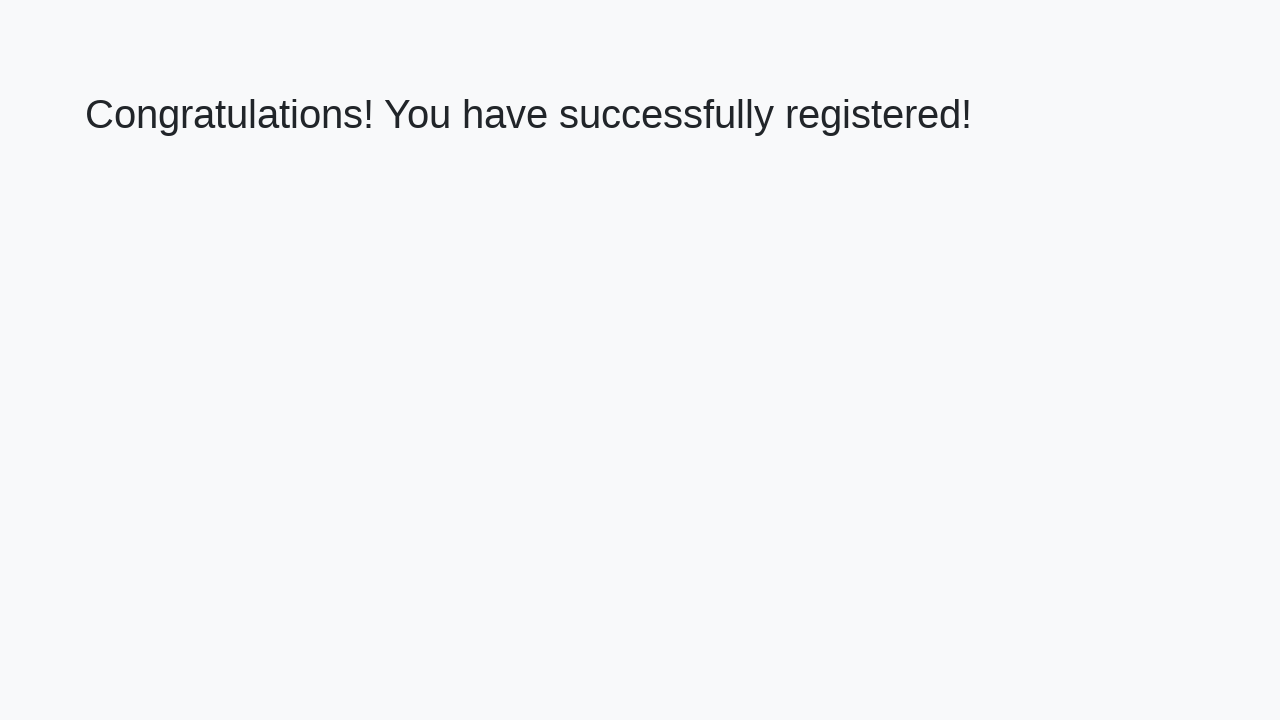